Tests drag and drop by offset action using target element coordinates

Starting URL: https://crossbrowsertesting.github.io/drag-and-drop

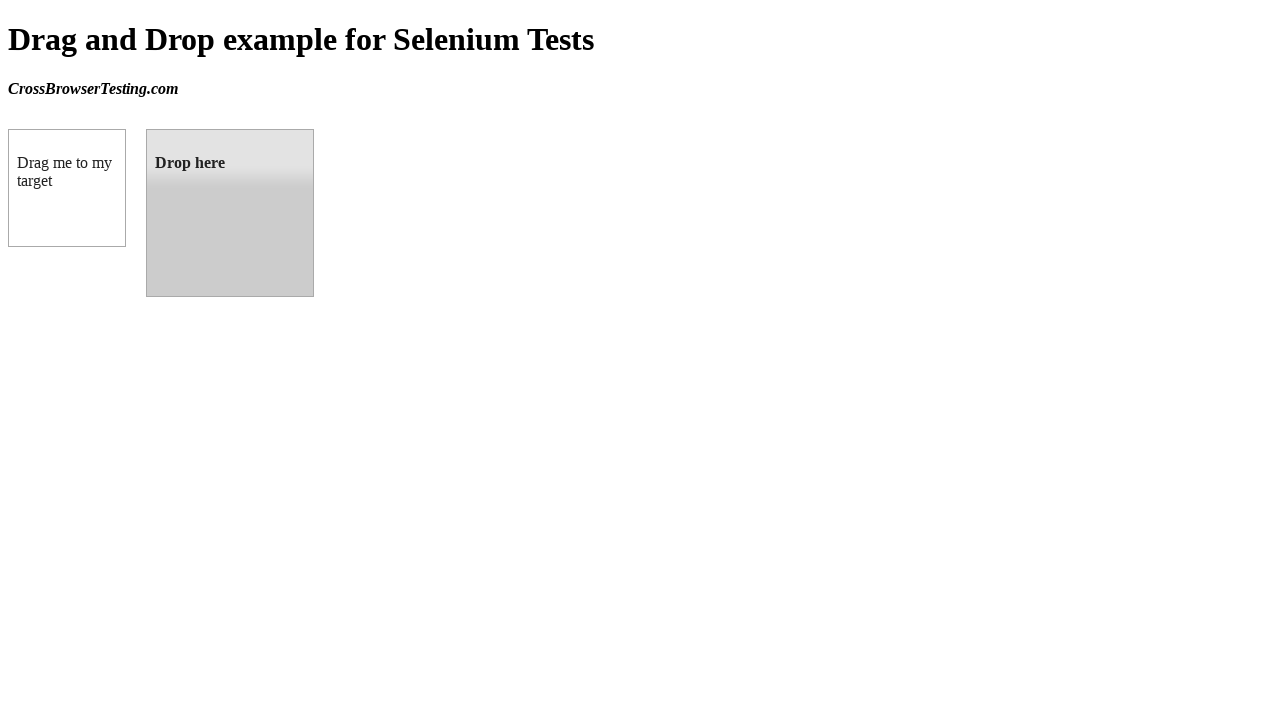

Waited for draggable element to load
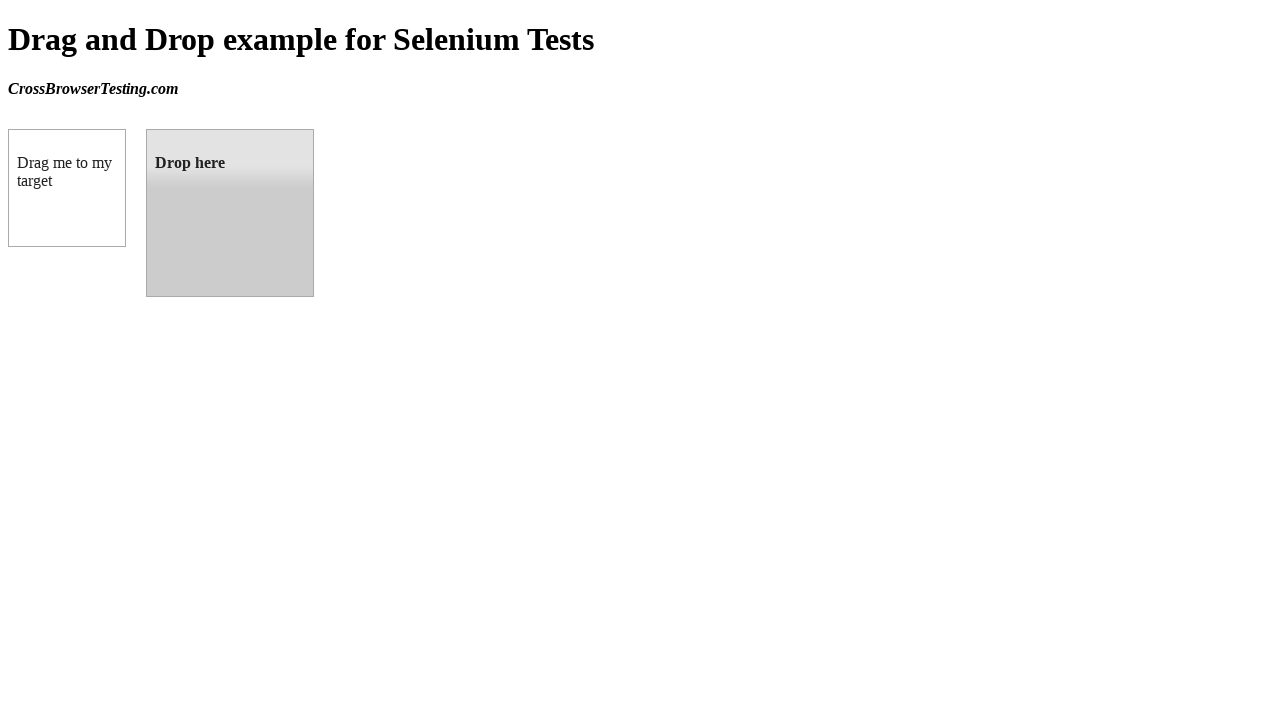

Waited for droppable element to load
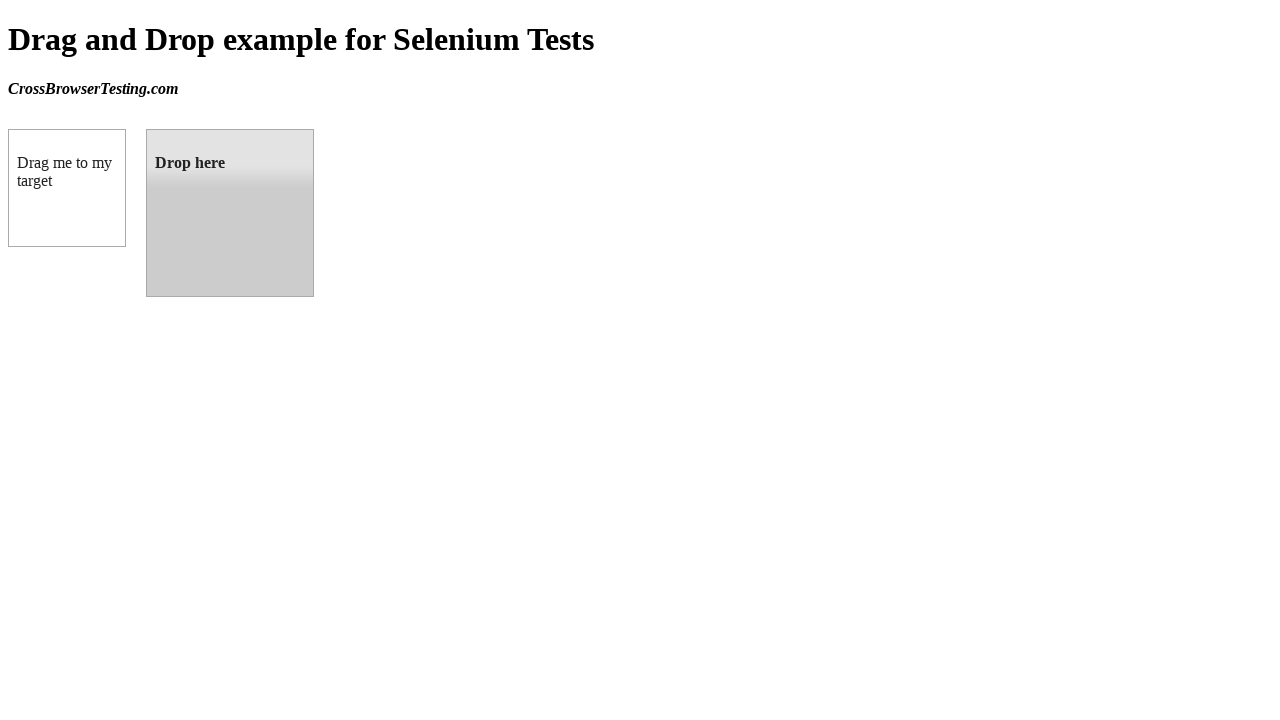

Located draggable source element
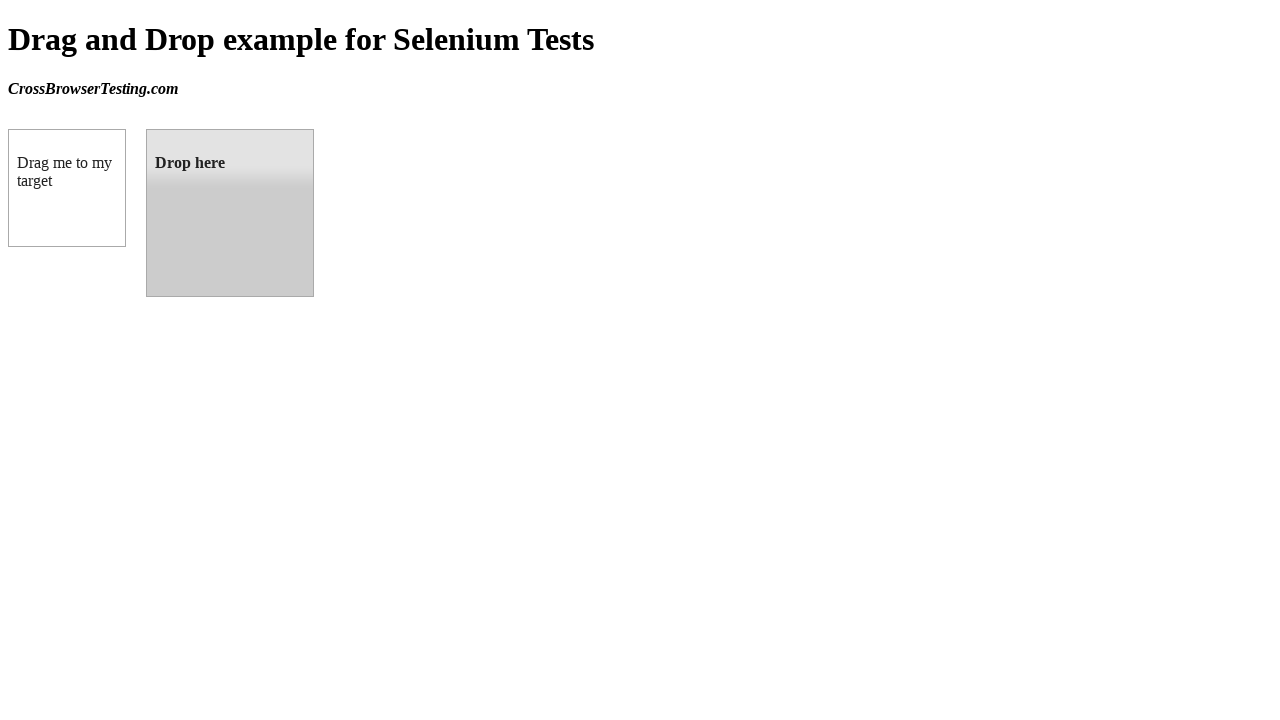

Located droppable target element
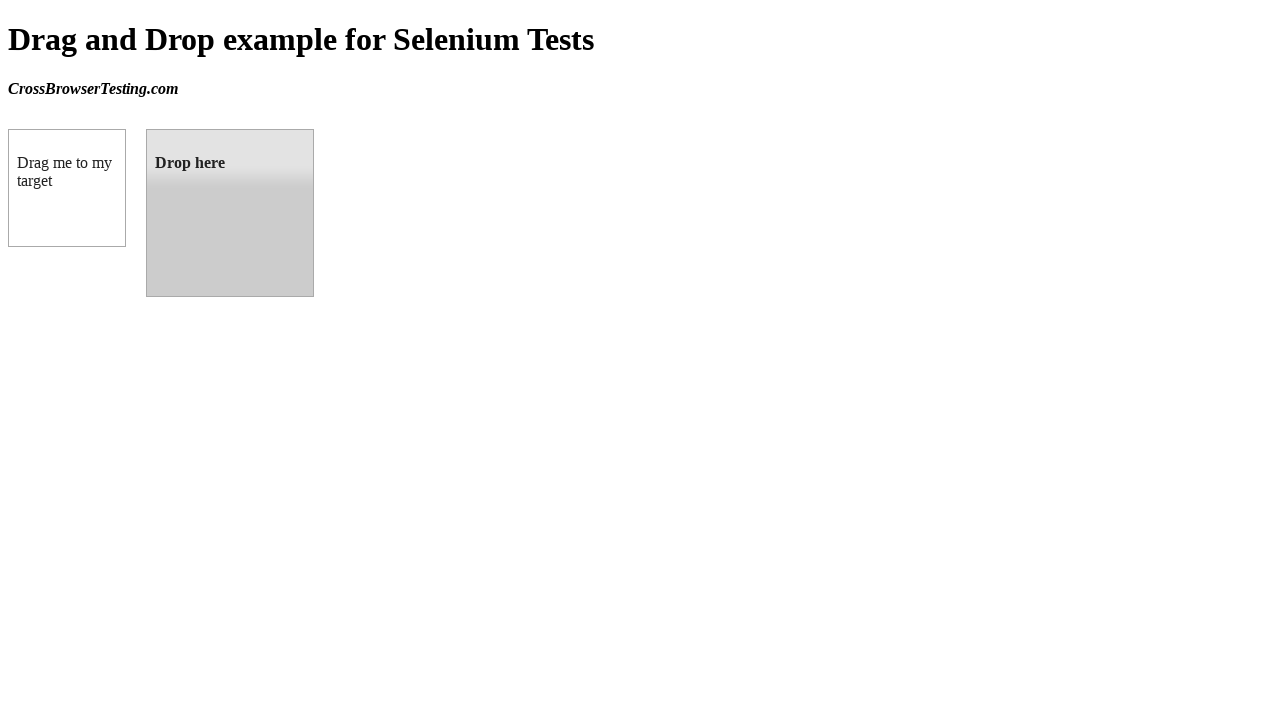

Retrieved bounding box coordinates of target element
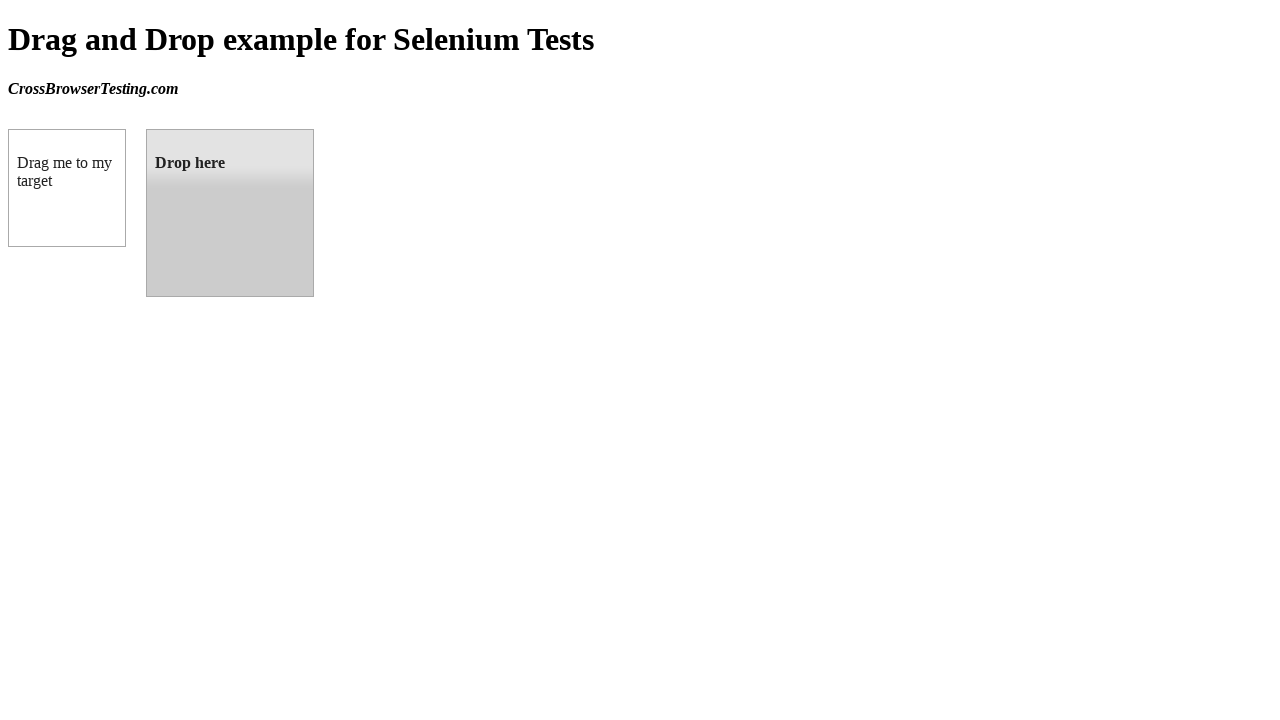

Performed drag and drop action from source to target element at (230, 213)
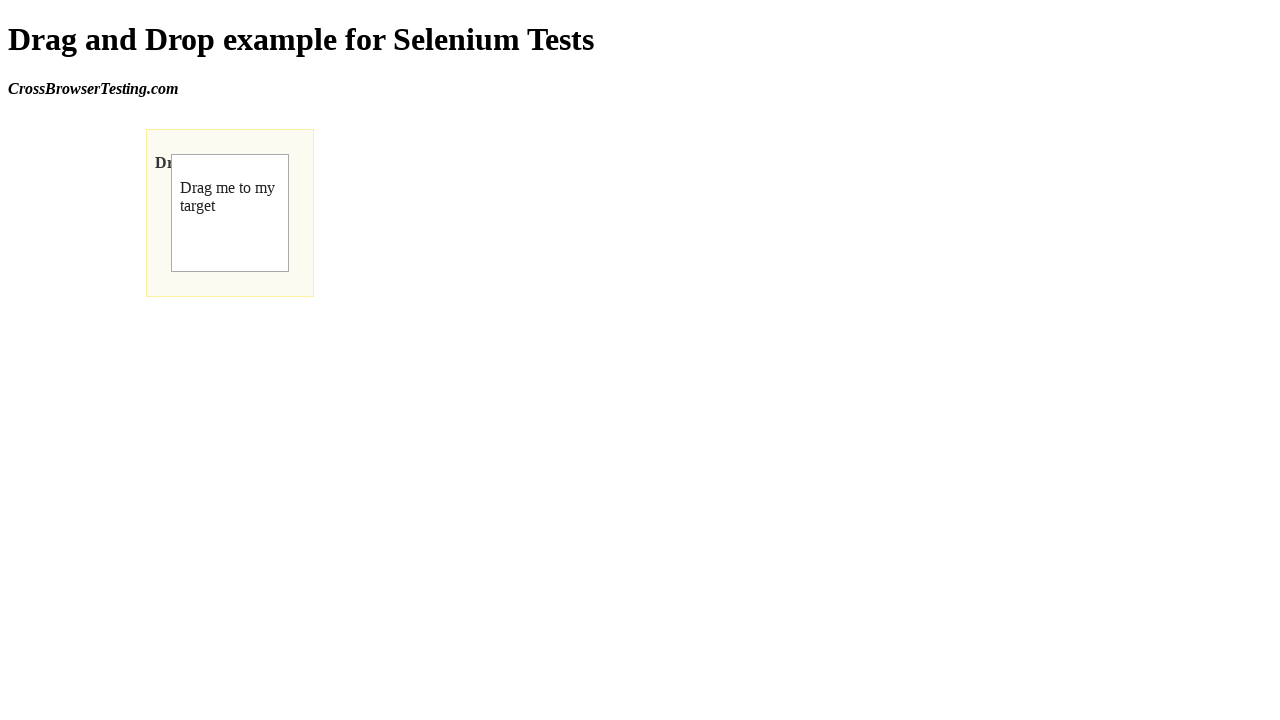

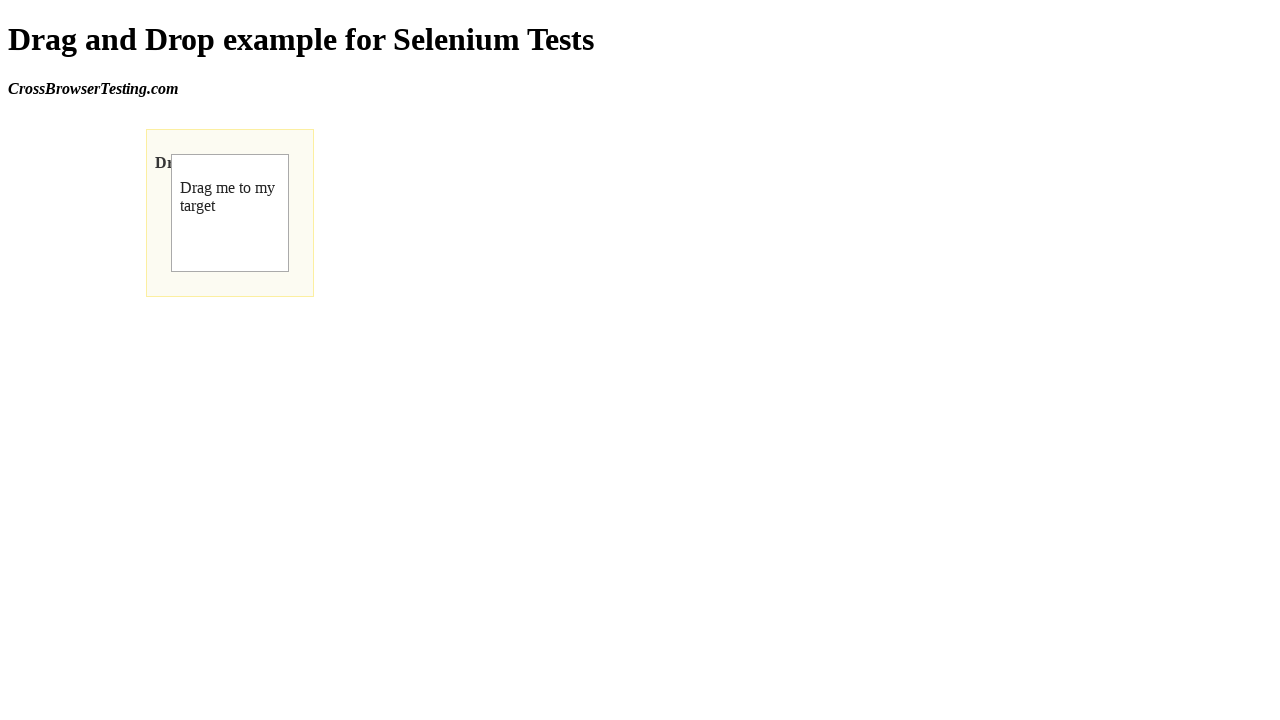